Tests the e-commerce demo site's add-to-cart functionality by clicking the add to cart button on a product and verifying it appears in the cart panel.

Starting URL: https://bstackdemo.com/

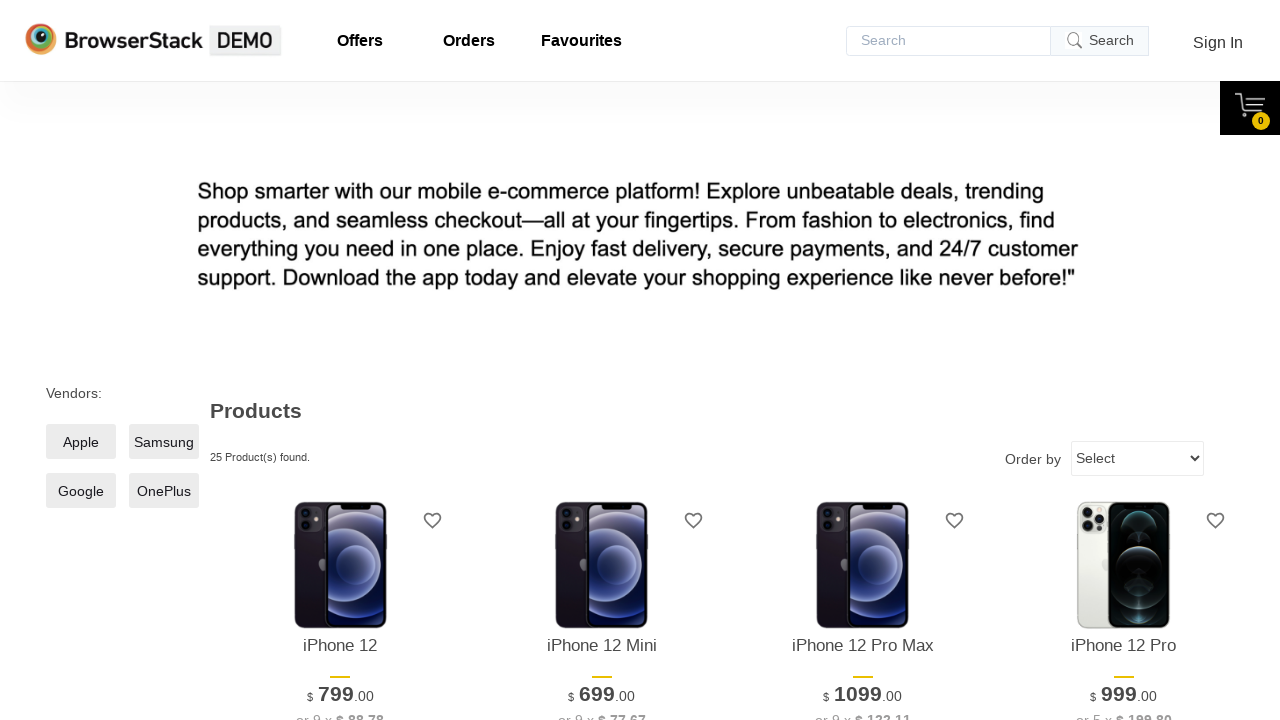

Waited for product name element to load
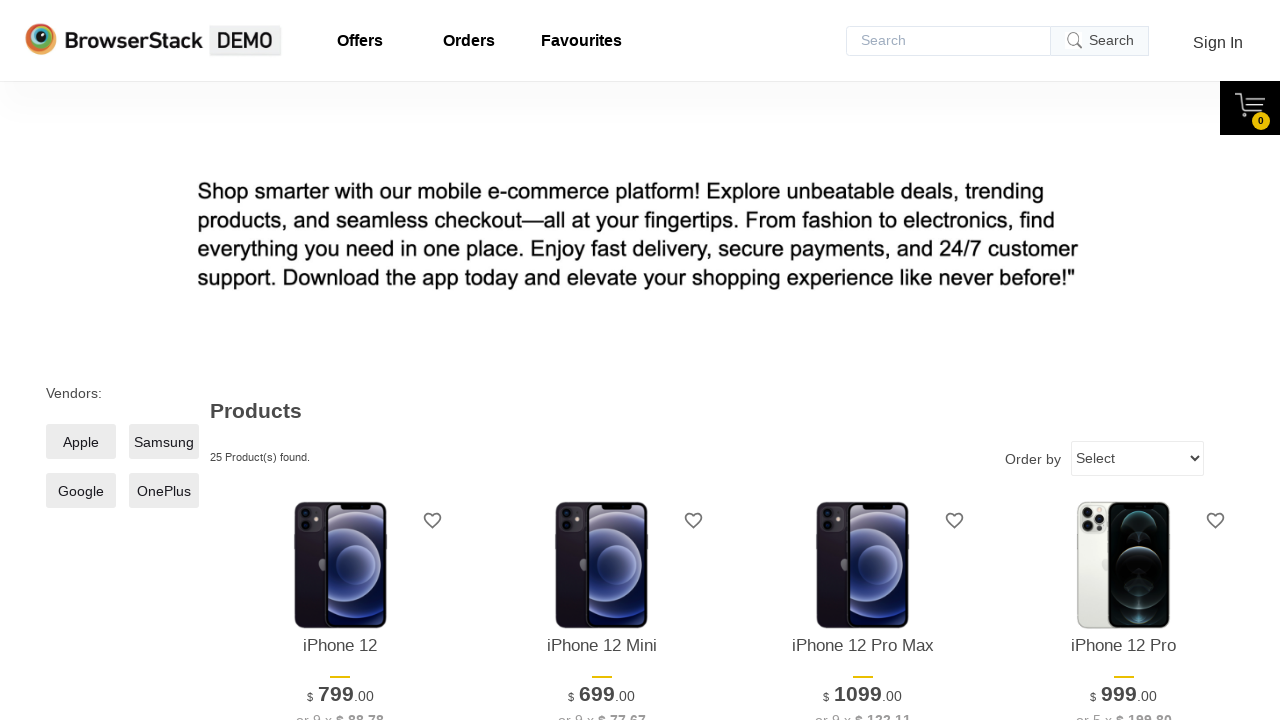

Retrieved product name from page: iPhone 12
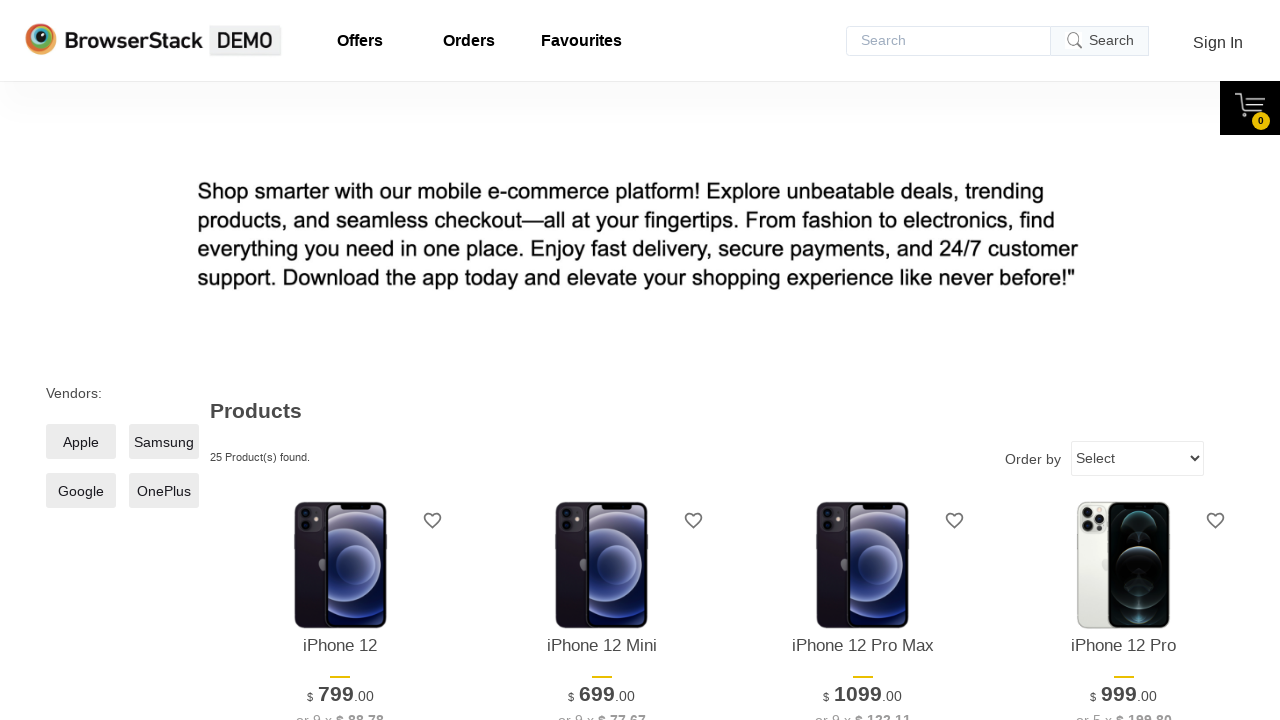

Add to Cart button became visible
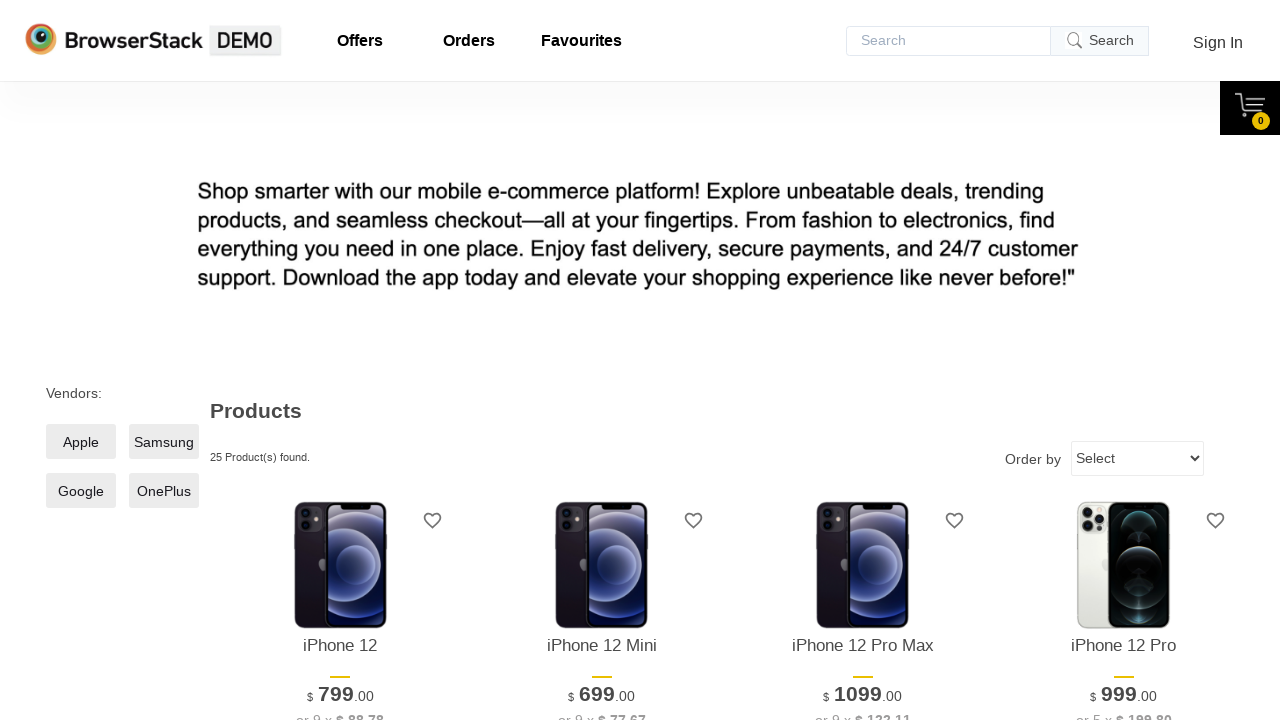

Clicked Add to Cart button at (340, 361) on xpath=//*[@id='1']/div[4]
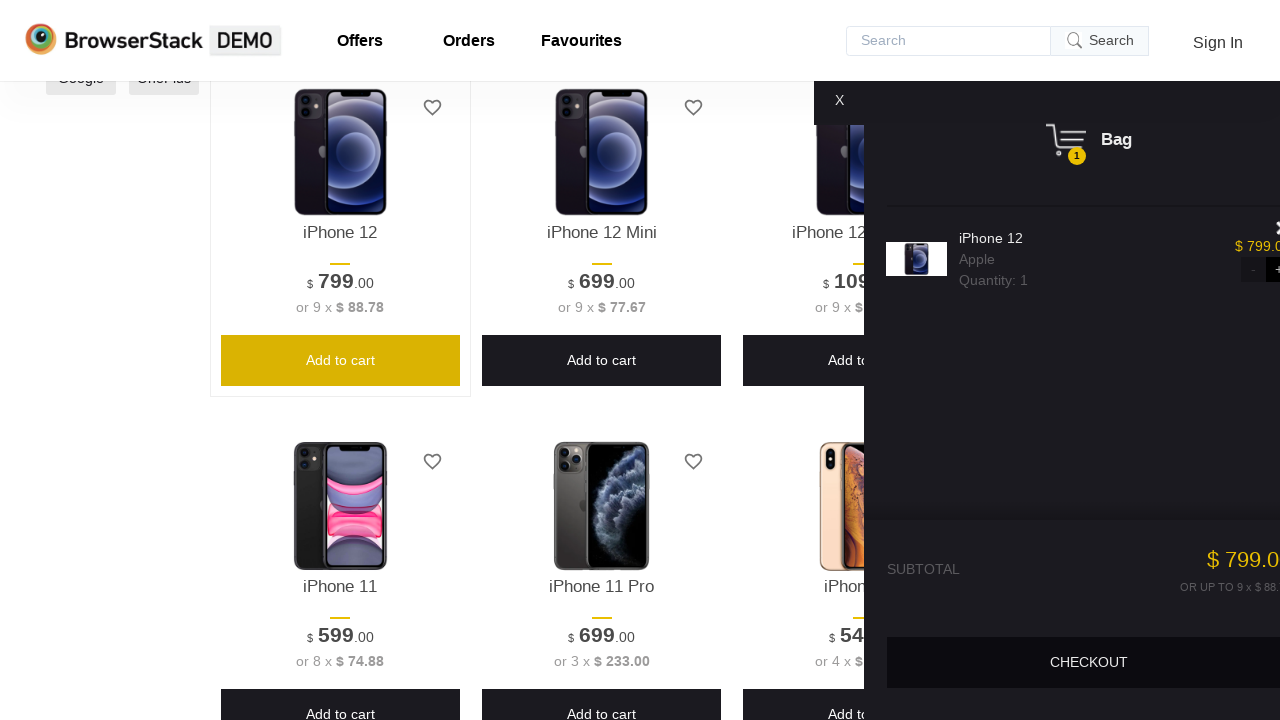

Cart pane became visible
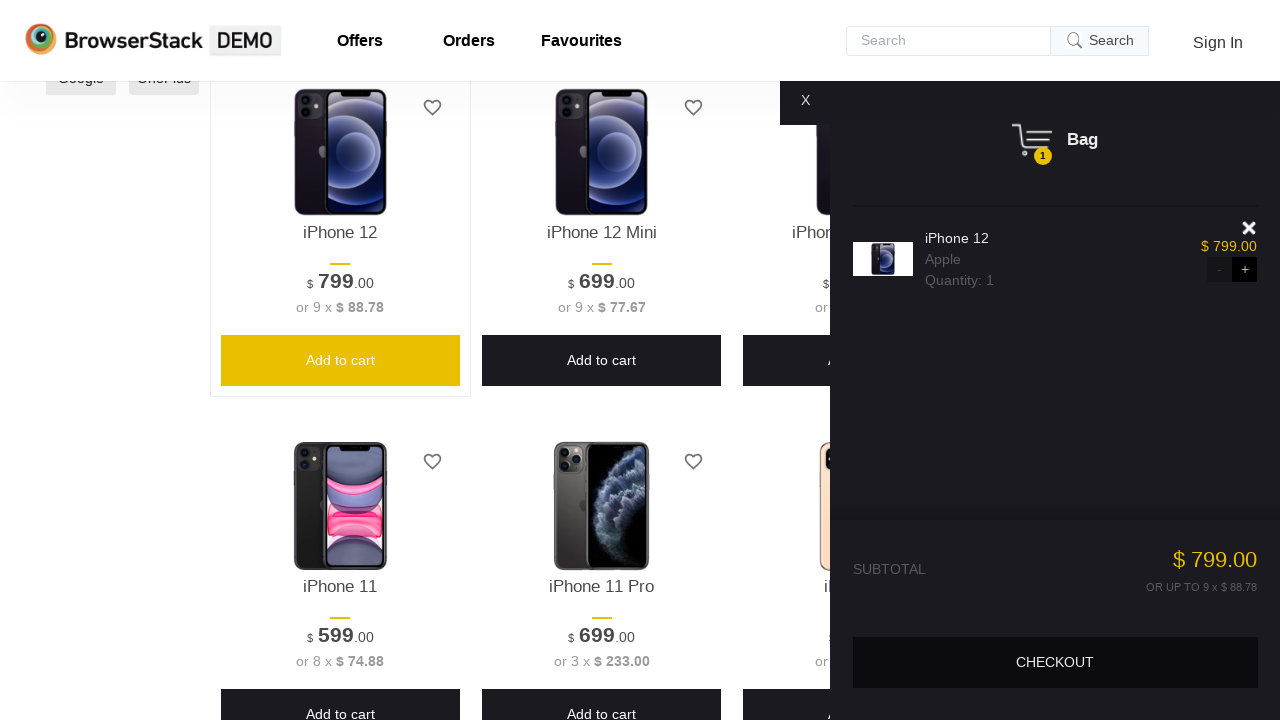

Retrieved product name from cart: iPhone 12
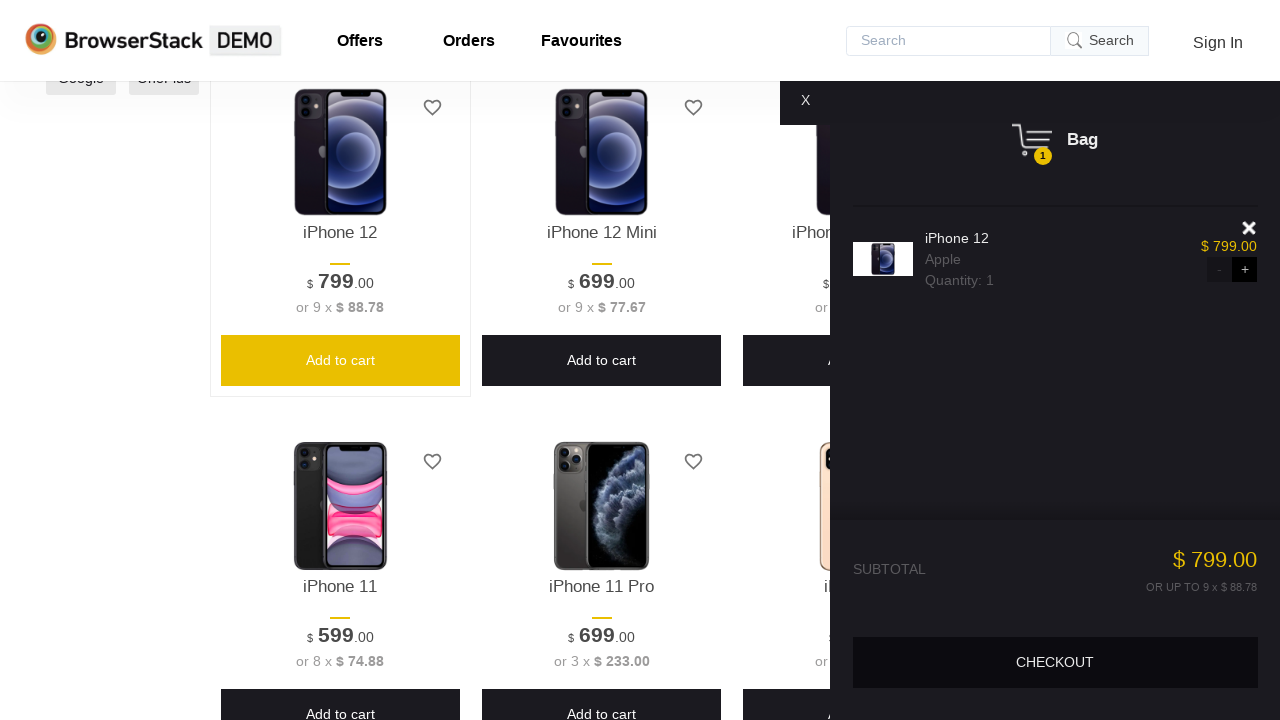

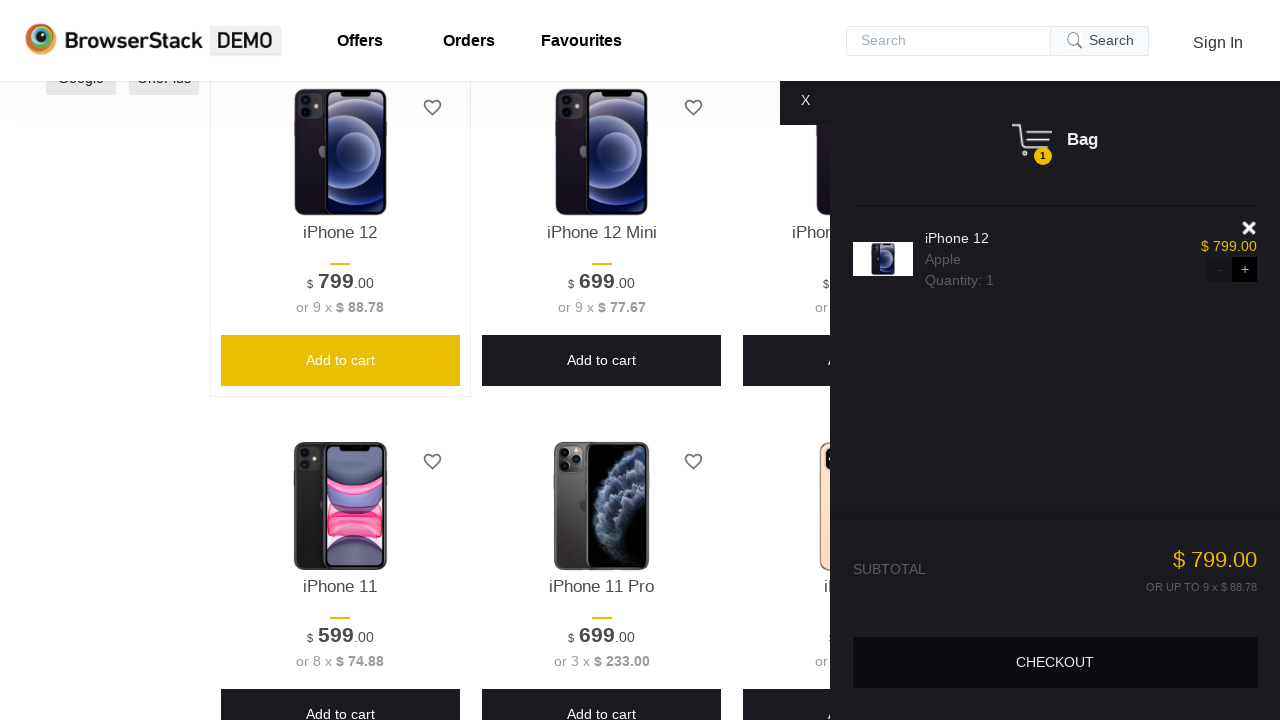